Visits the contributing to Nuxt blog post, extracts the og:image URL and navigates to verify the social image loads

Starting URL: https://roe.dev/blog/contributing-to-nuxt

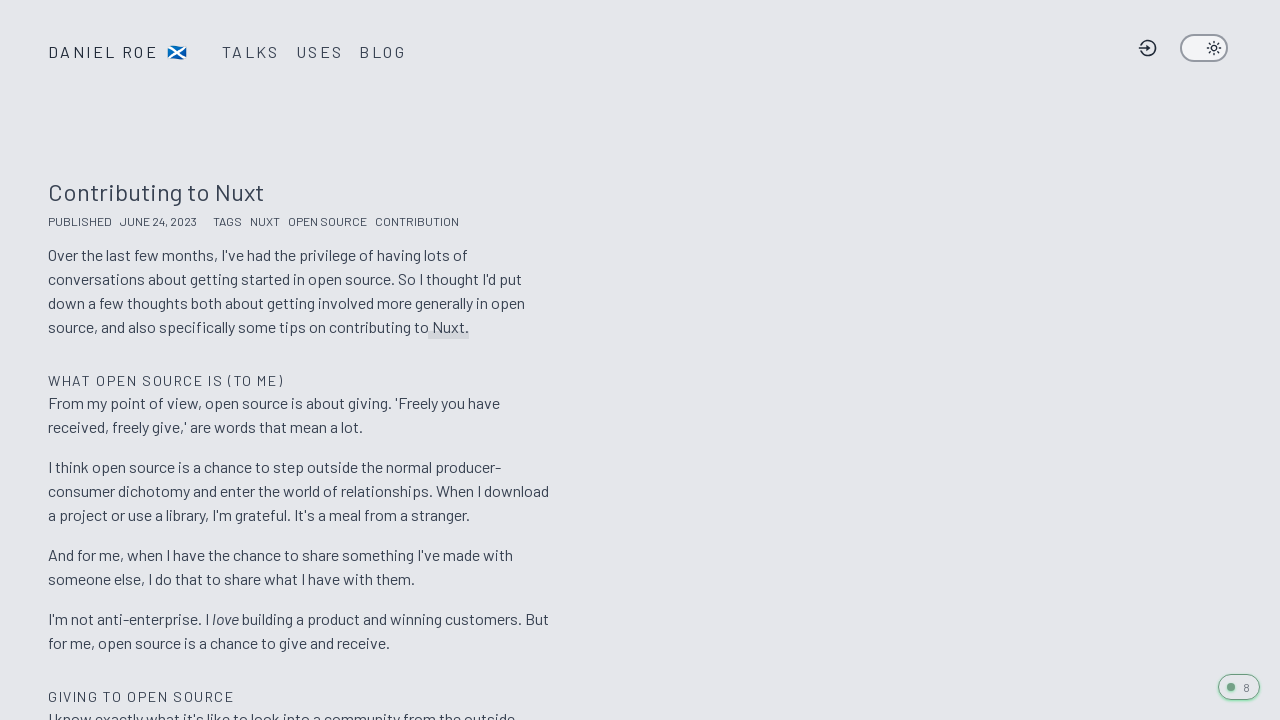

Located og:image meta tag
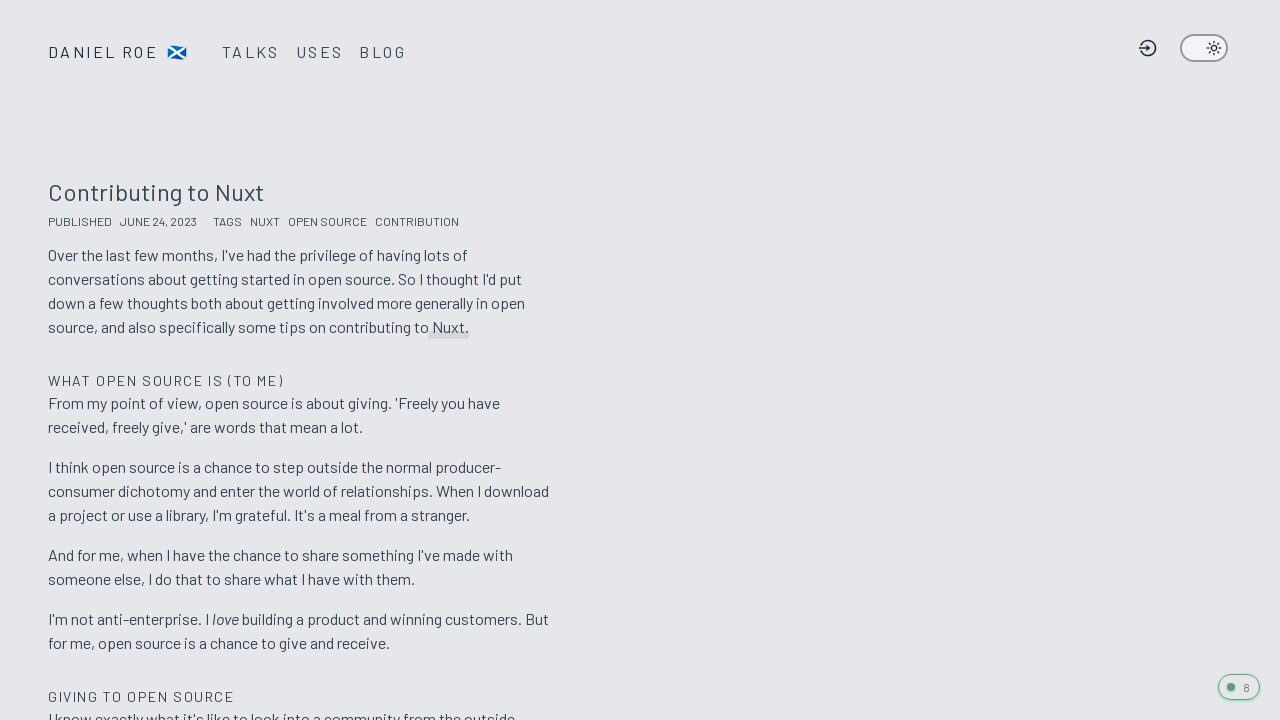

Extracted og:image URL from meta tag
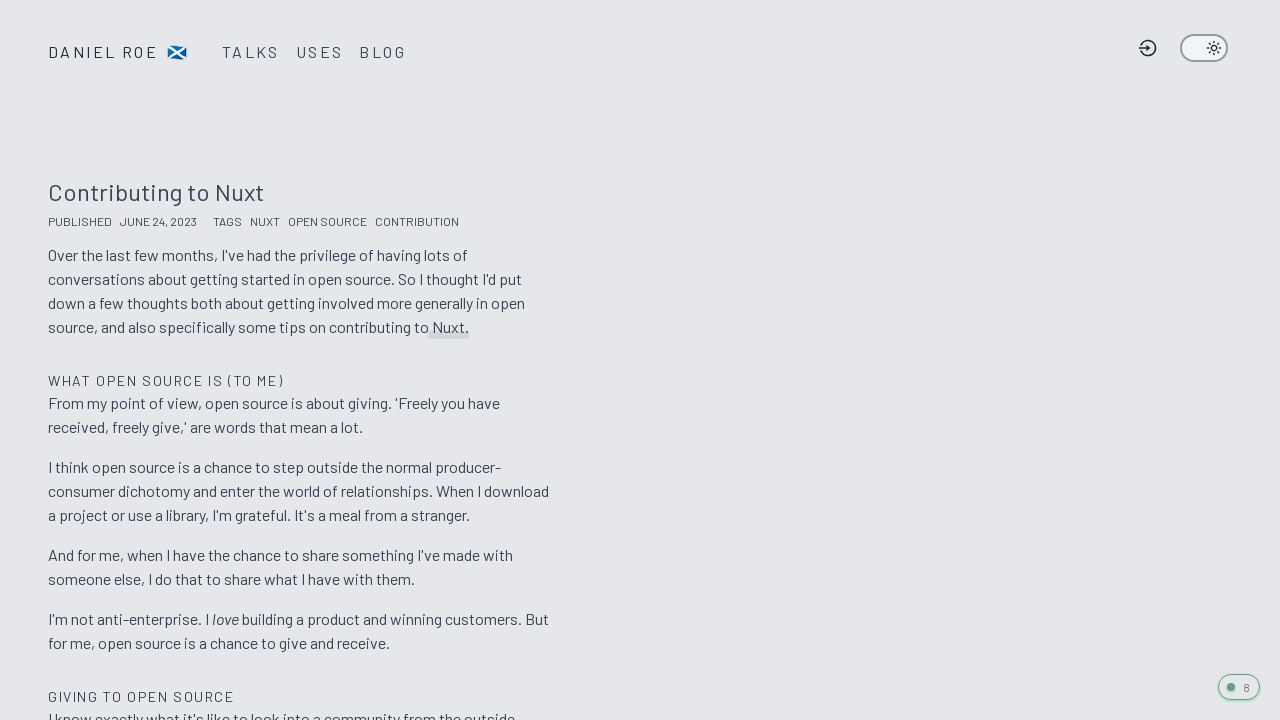

Navigated to og:image URL to verify social image loads
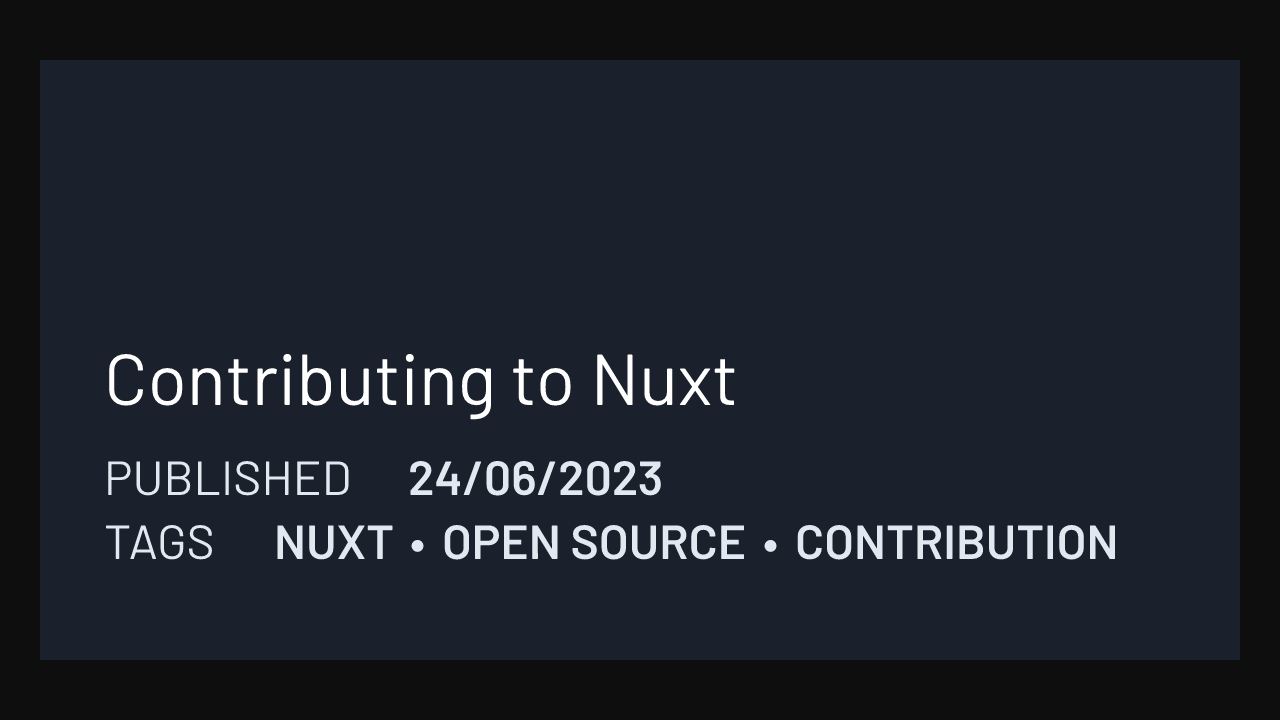

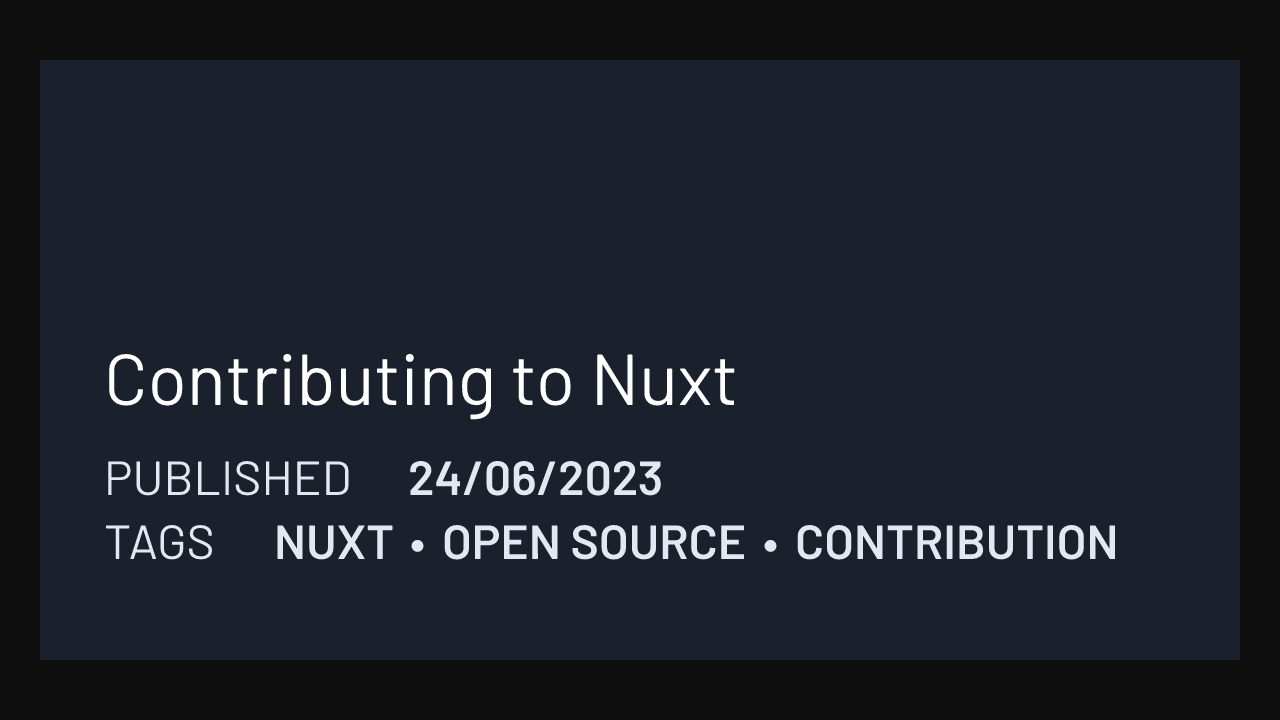